Tests checkbox functionality on the Heroku demo app by navigating to the checkboxes page, verifying the page title, and toggling a checkbox on and off.

Starting URL: https://the-internet.herokuapp.com/

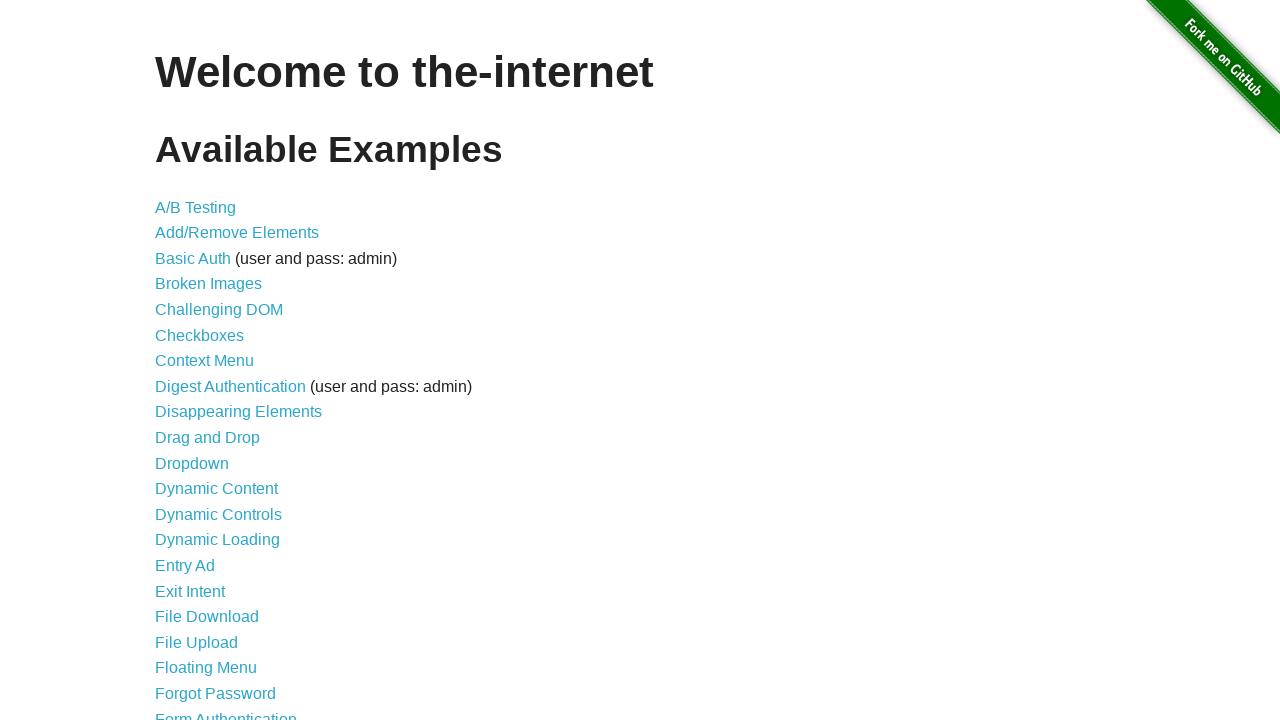

Clicked checkbox link to navigate to checkboxes page at (200, 335) on a[href='/checkboxes']
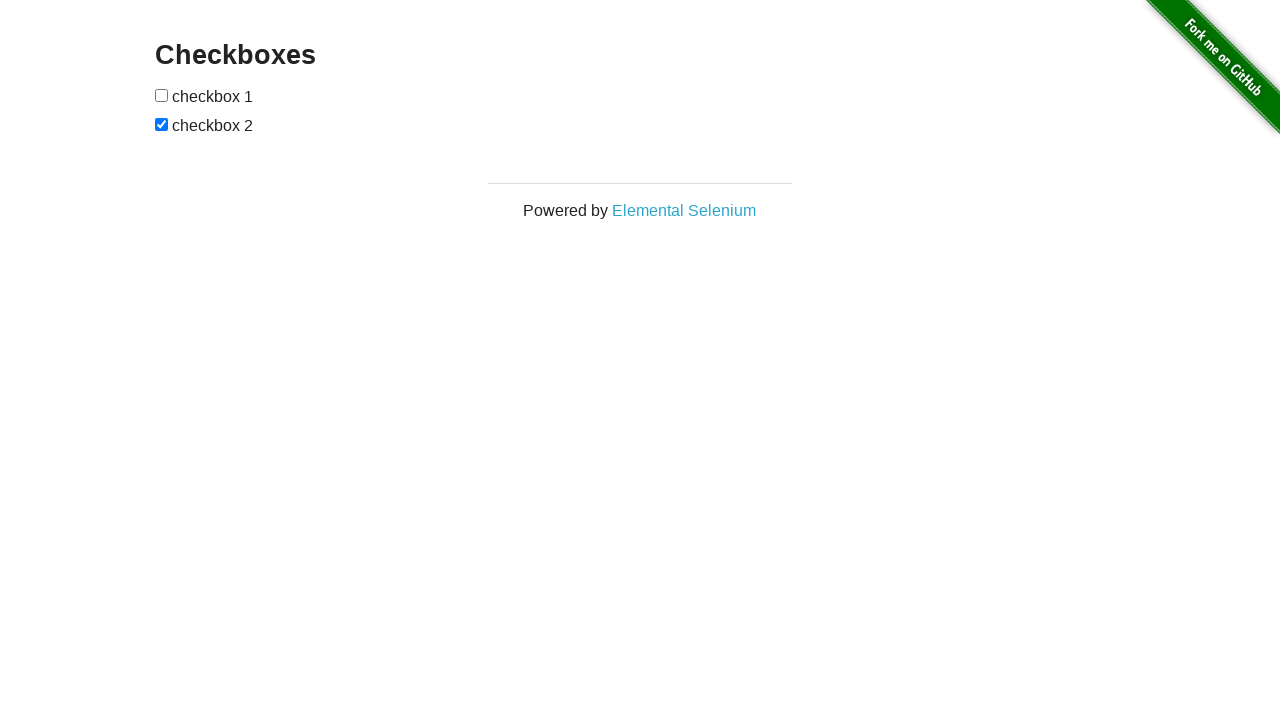

Waited for checkboxes page title to load
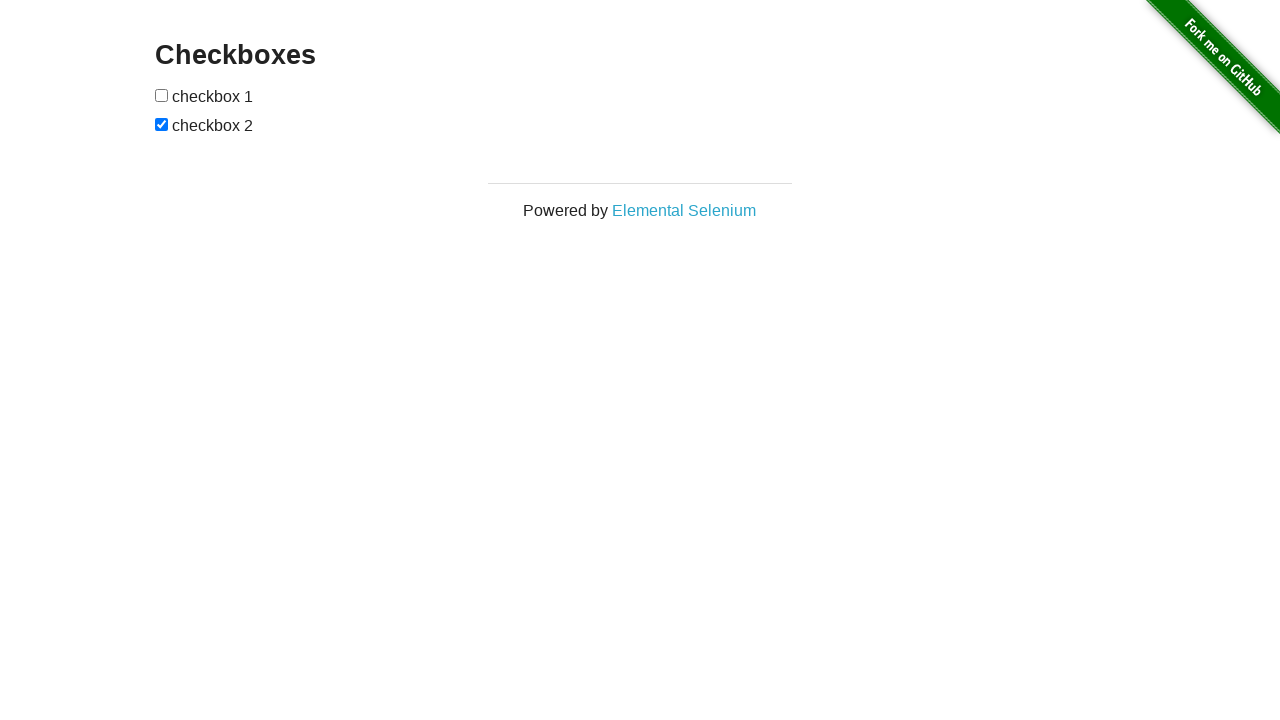

Located checkboxes page title element
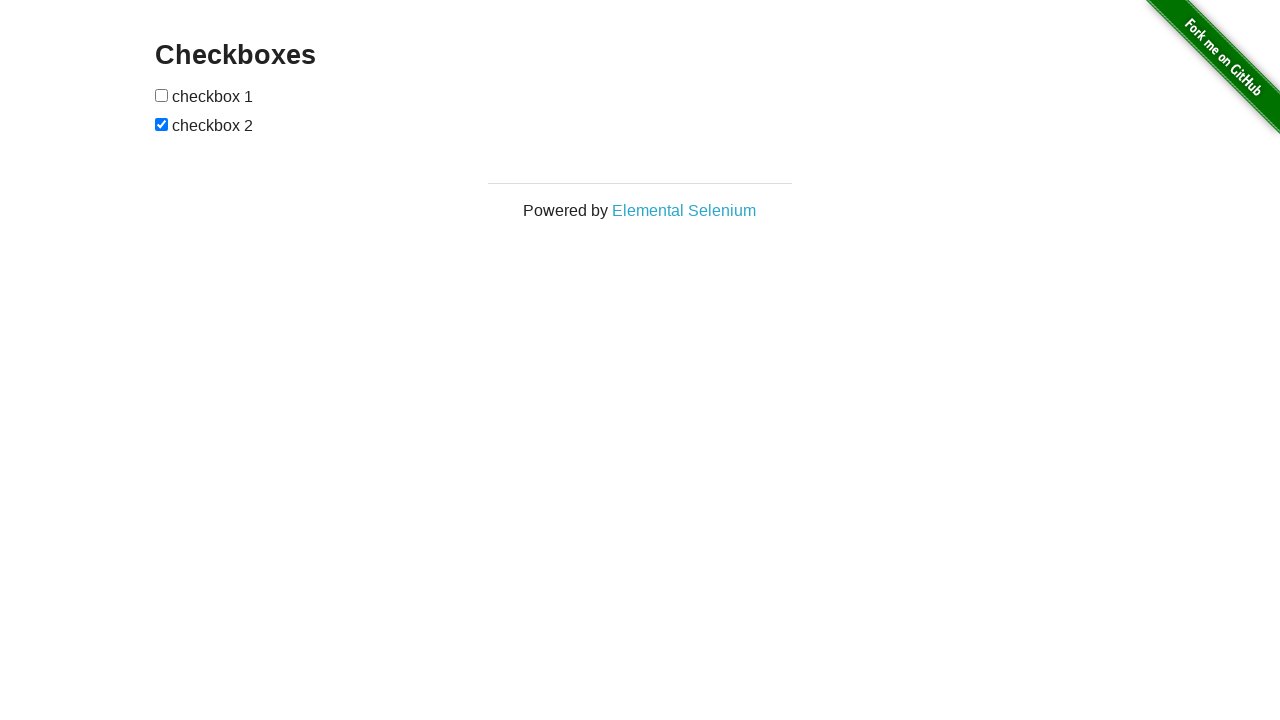

Verified page title is 'Checkboxes'
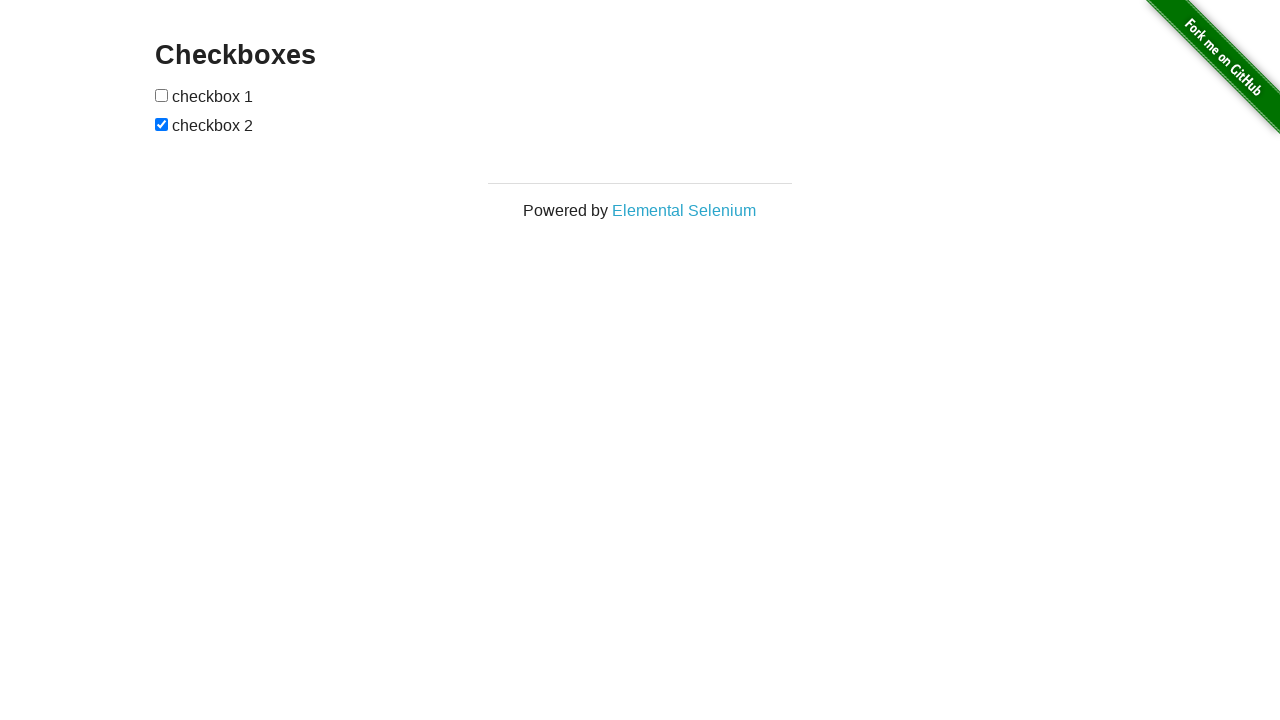

Located first checkbox element
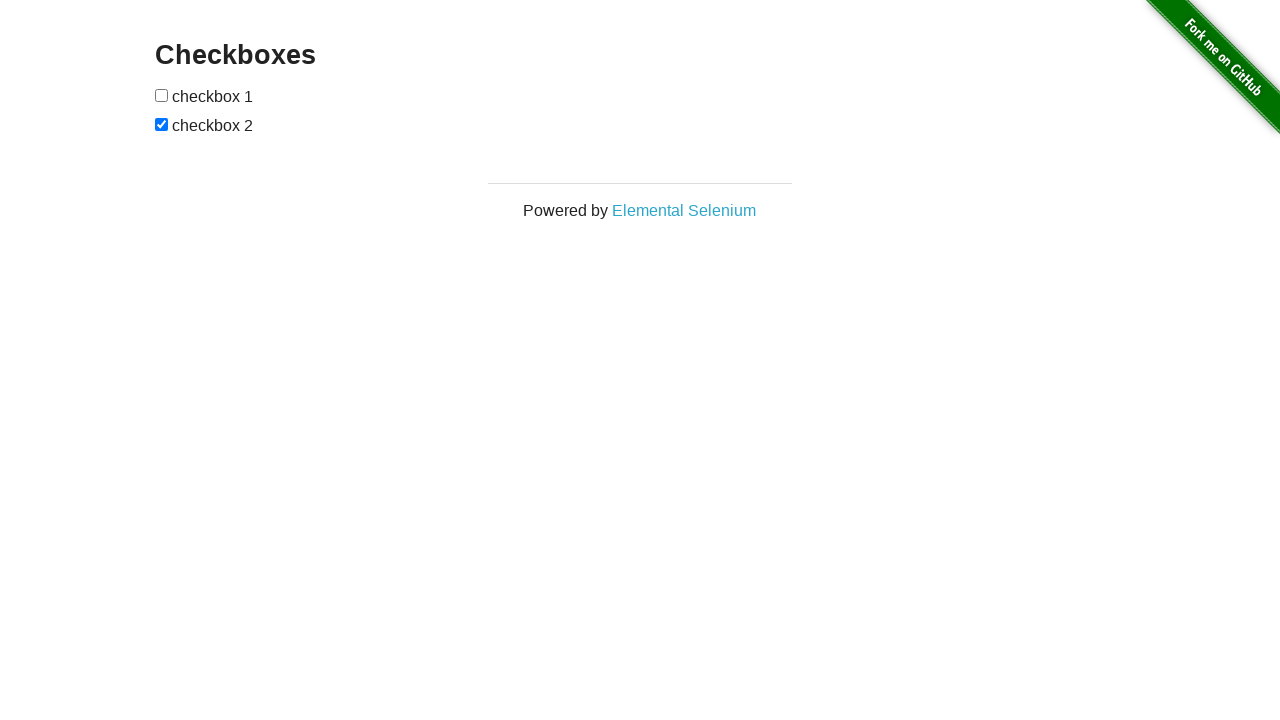

Clicked first checkbox to enable it at (162, 95) on input[type='checkbox'] >> nth=0
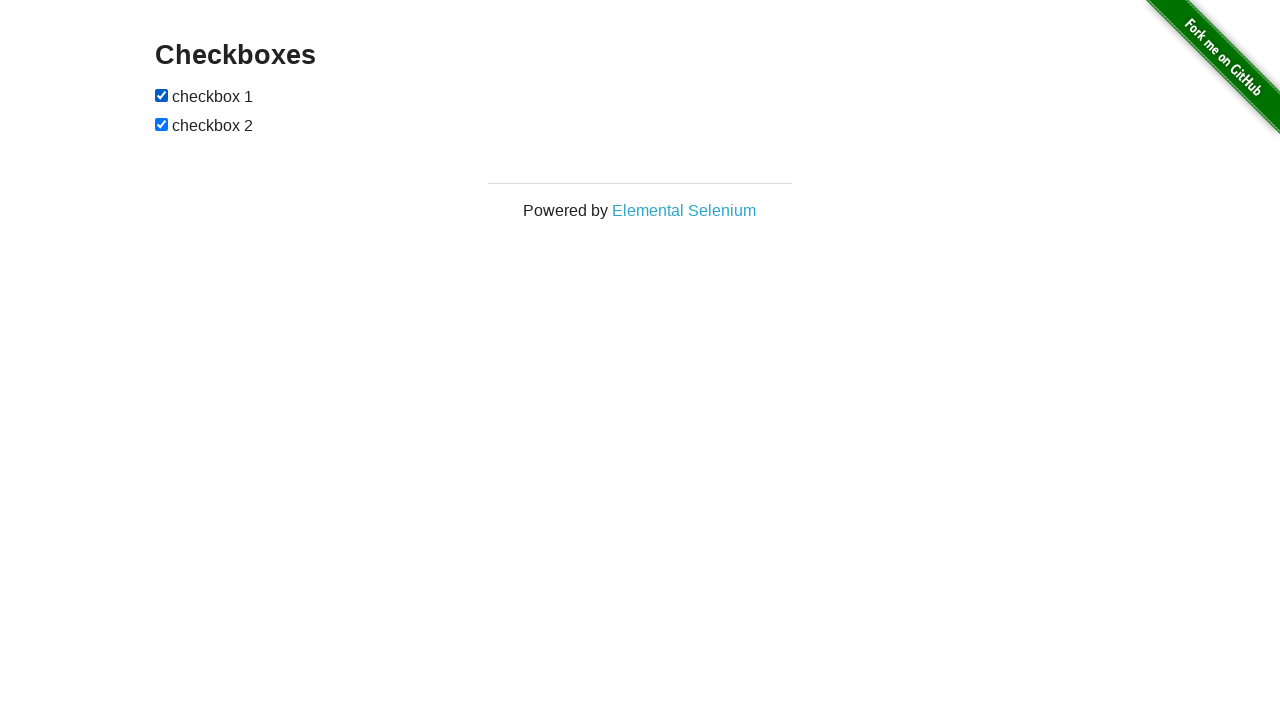

Waited 1 second
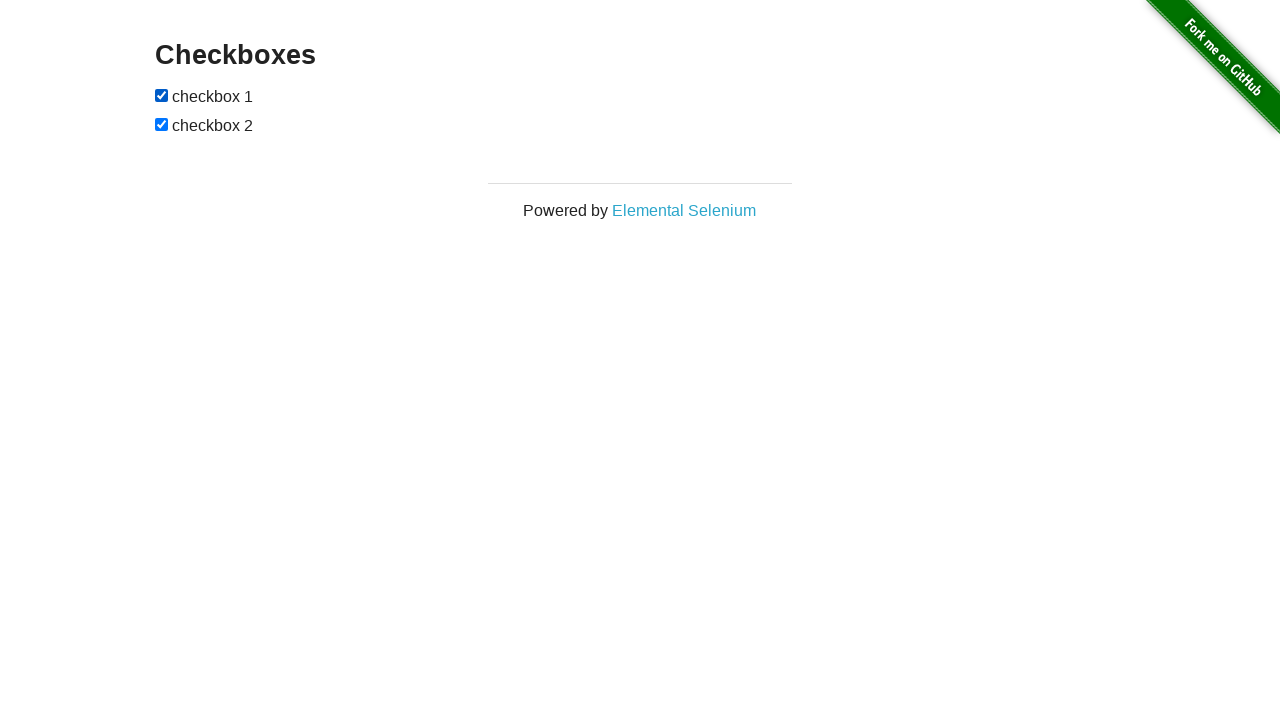

Clicked first checkbox to disable it at (162, 95) on input[type='checkbox'] >> nth=0
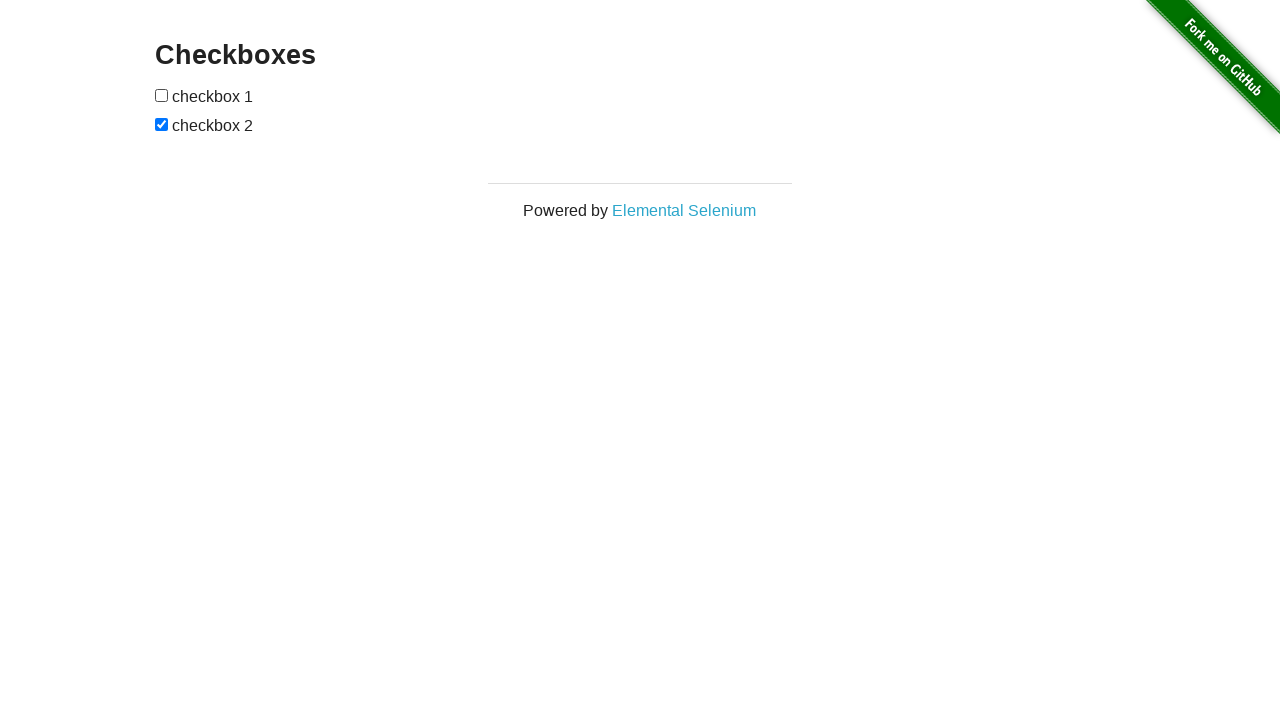

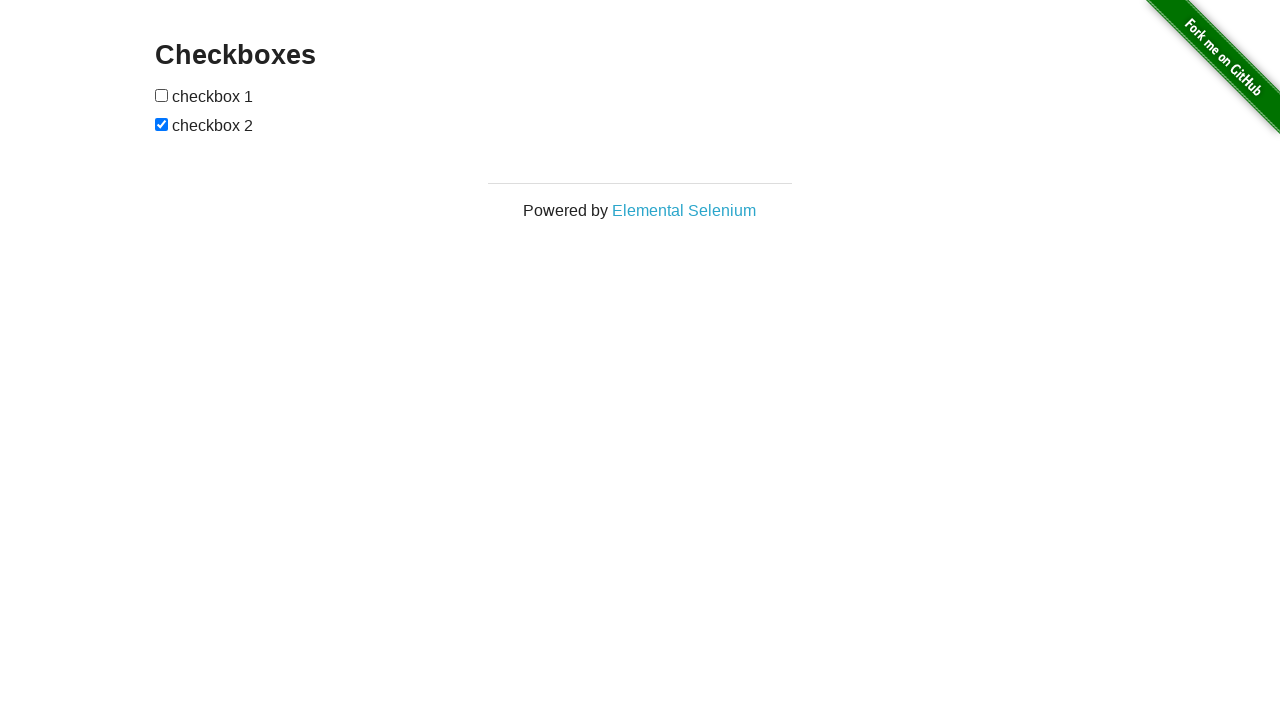